Verifies that the login button is clickable

Starting URL: https://b2c.passport.rt.ru/

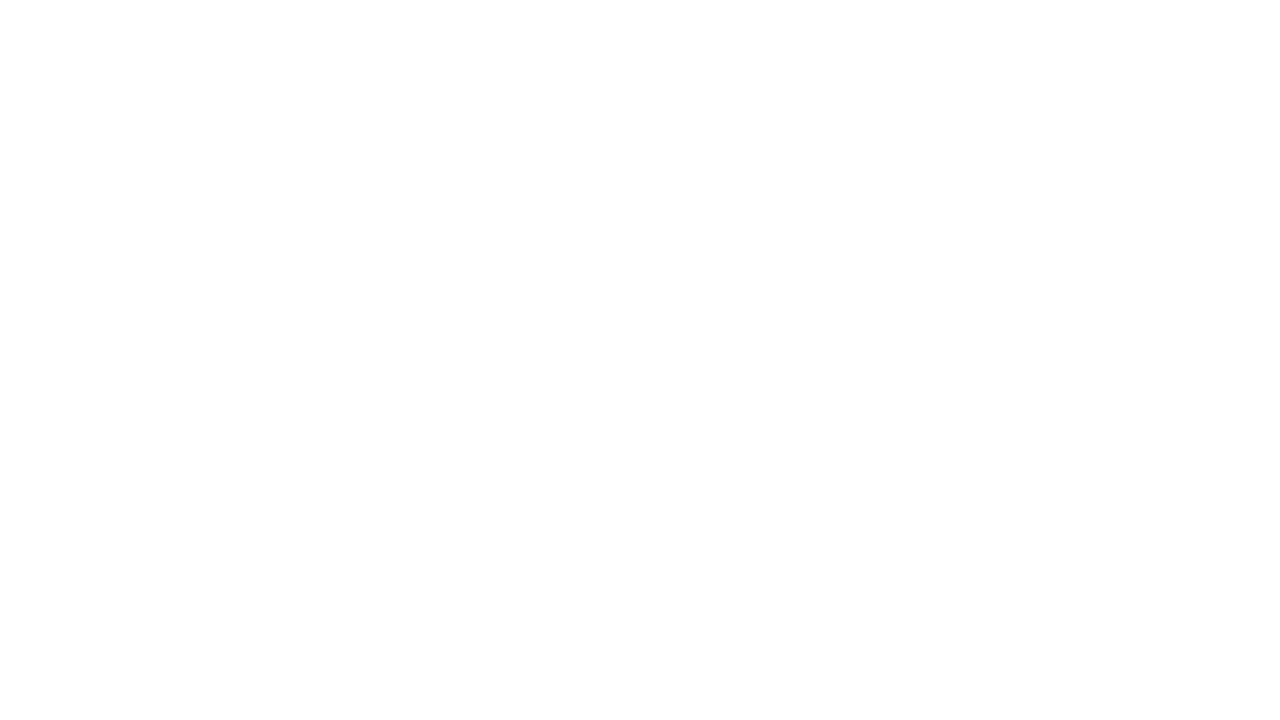

Waited for login button to be present on the page
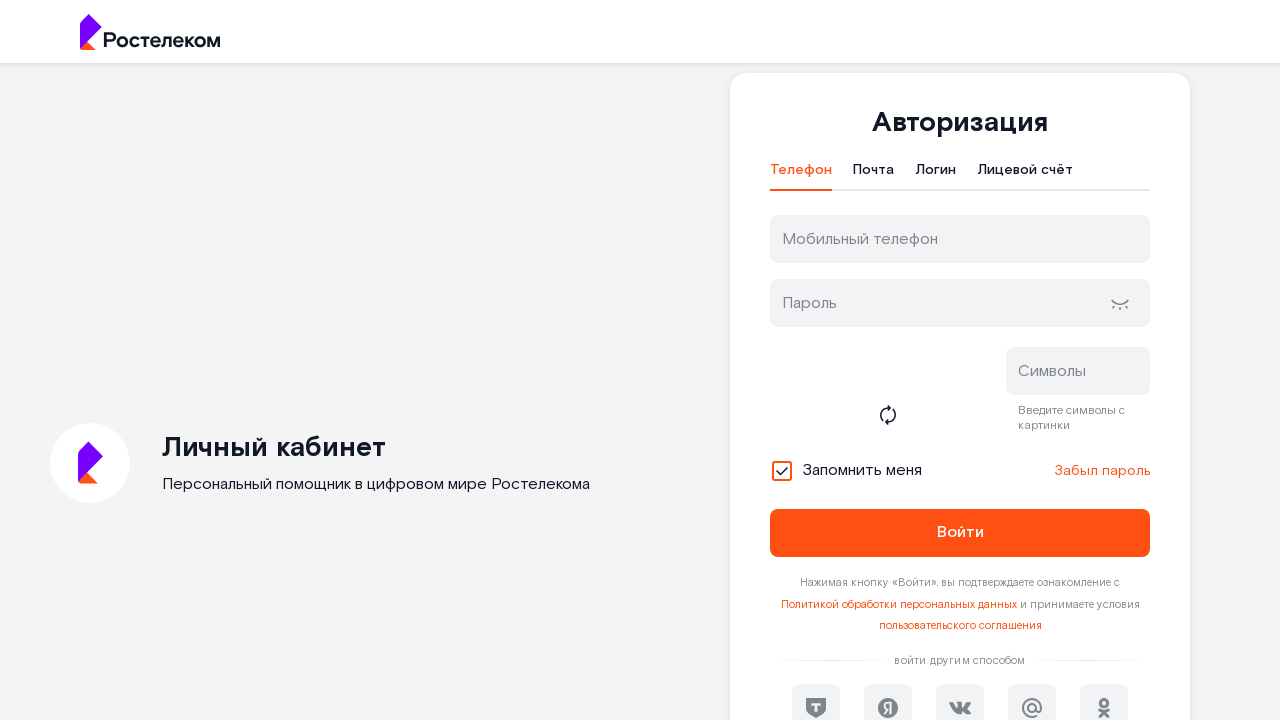

Located the login button element
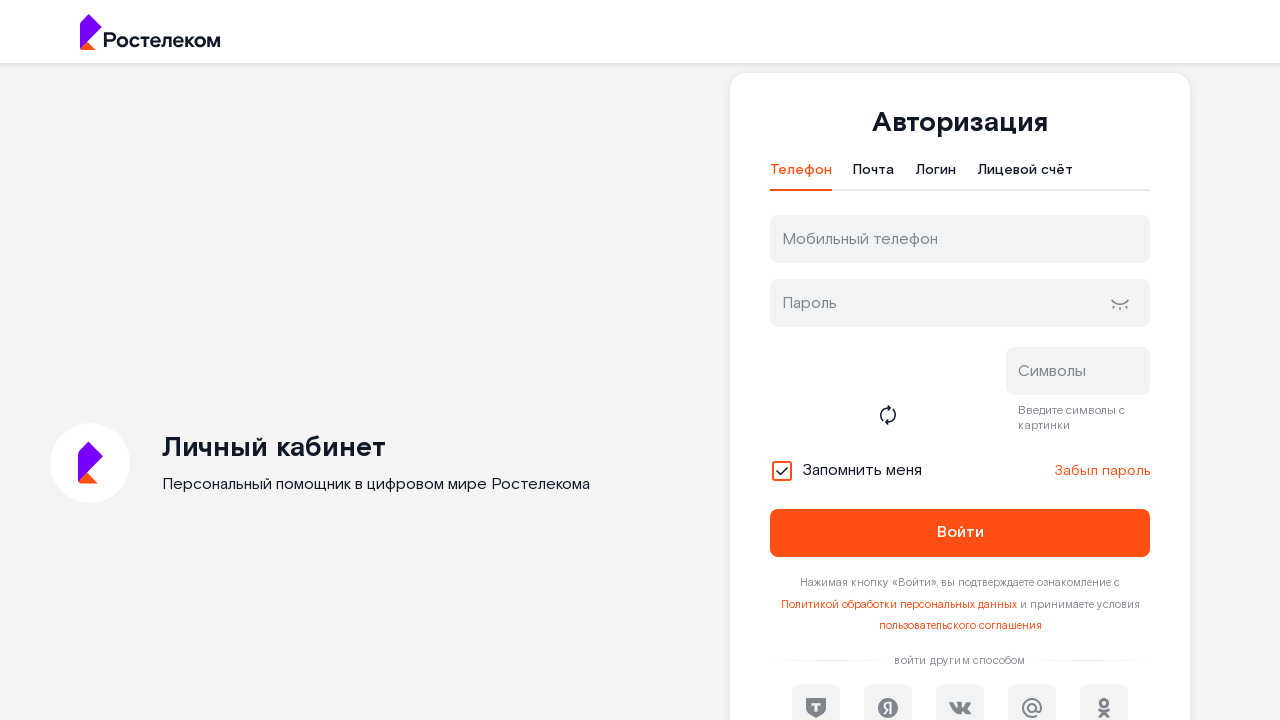

Verified that the login button is enabled and clickable
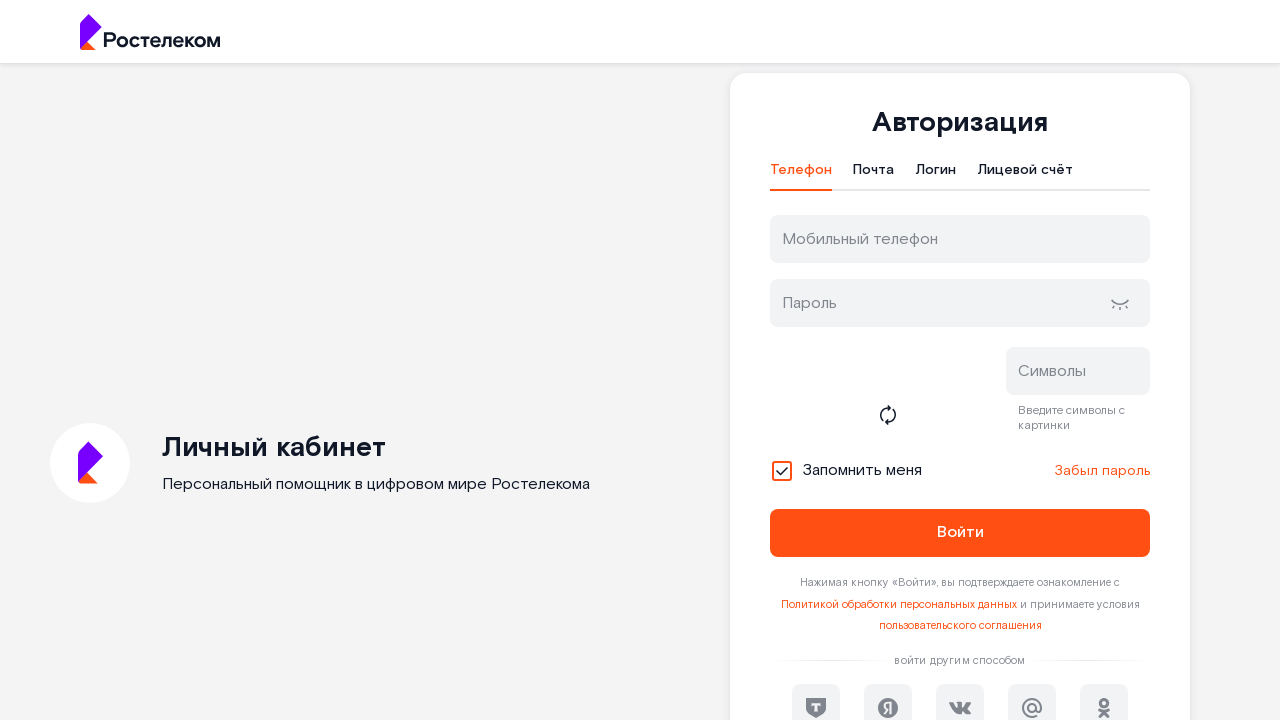

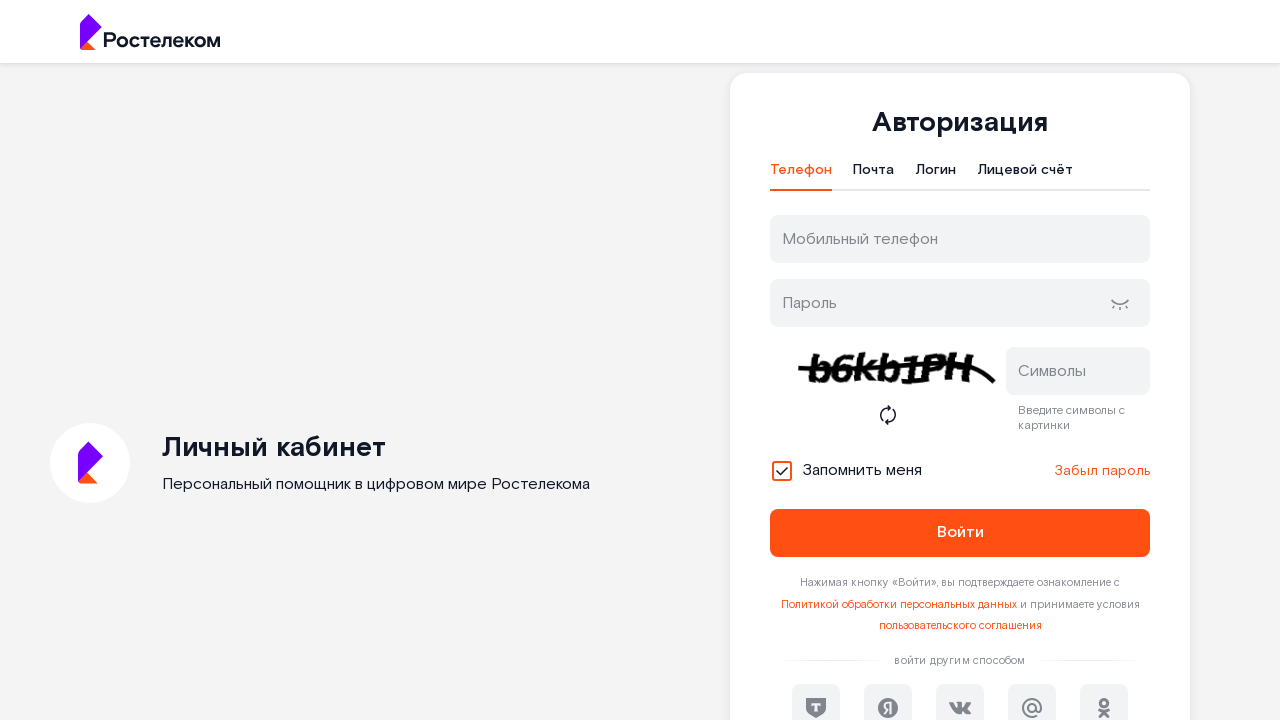